Navigates to the nopCommerce demo site homepage

Starting URL: https://demo.nopcommerce.com/

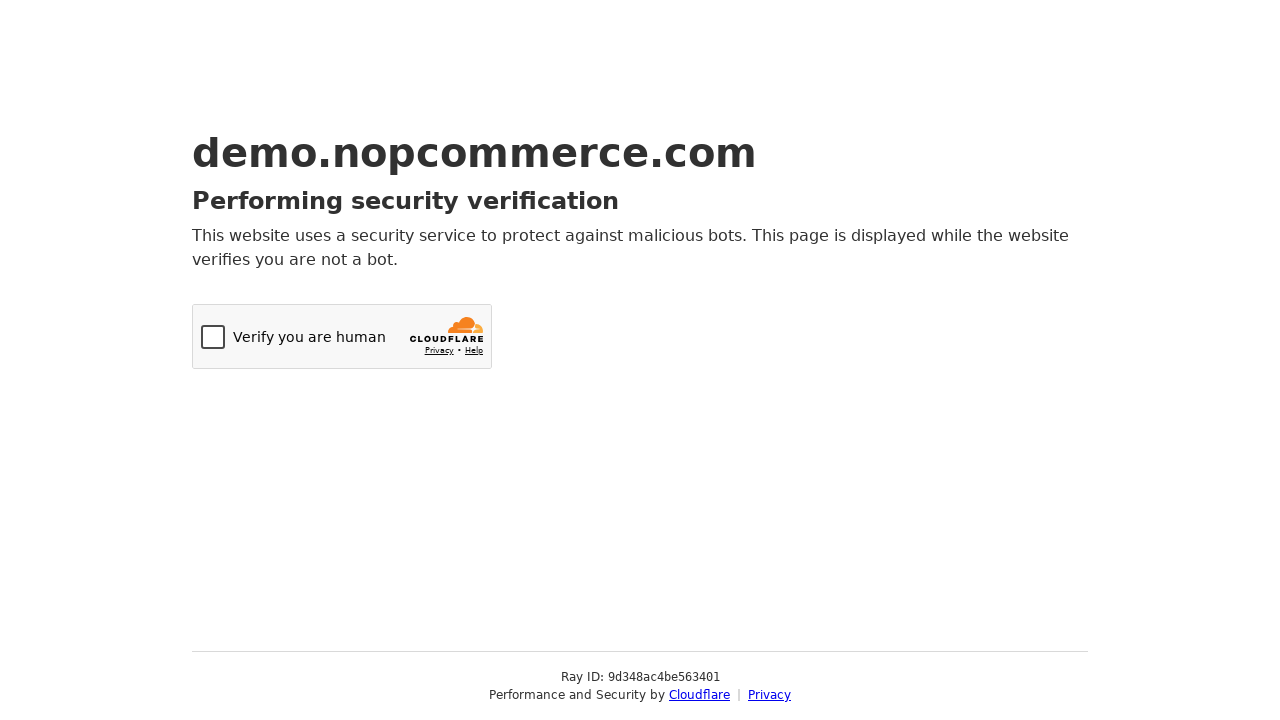

Navigated to nopCommerce demo site homepage
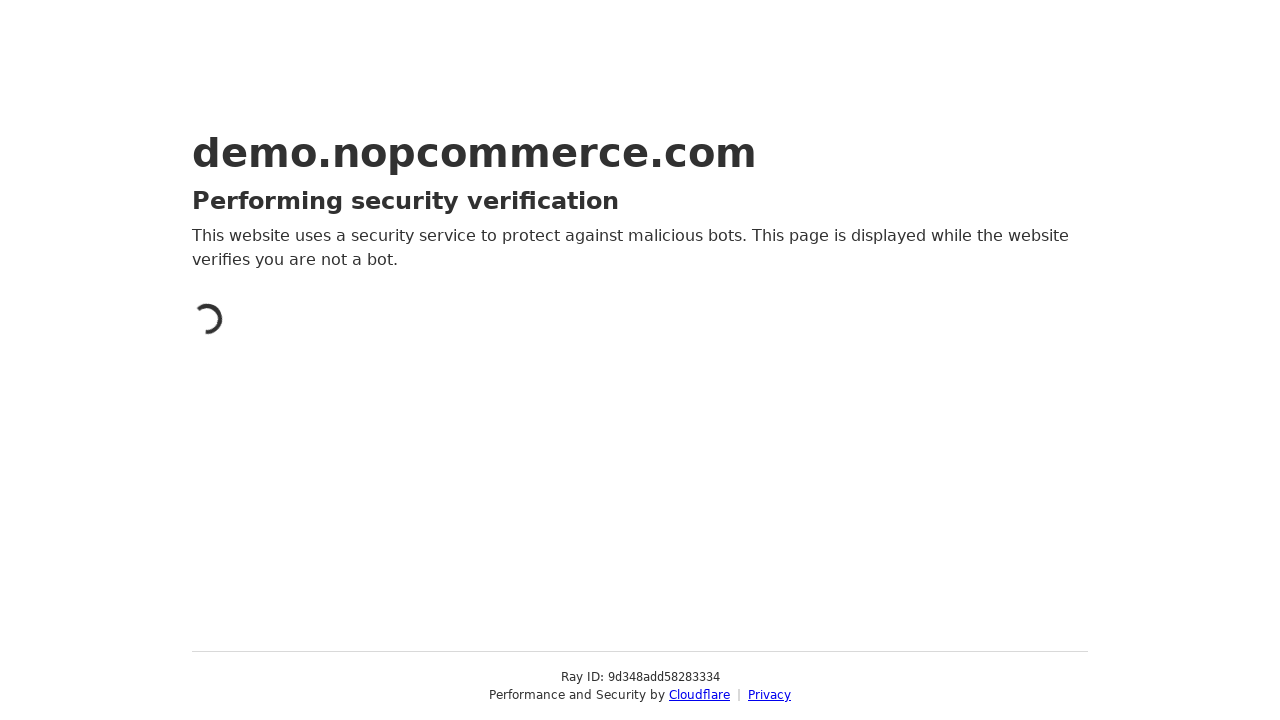

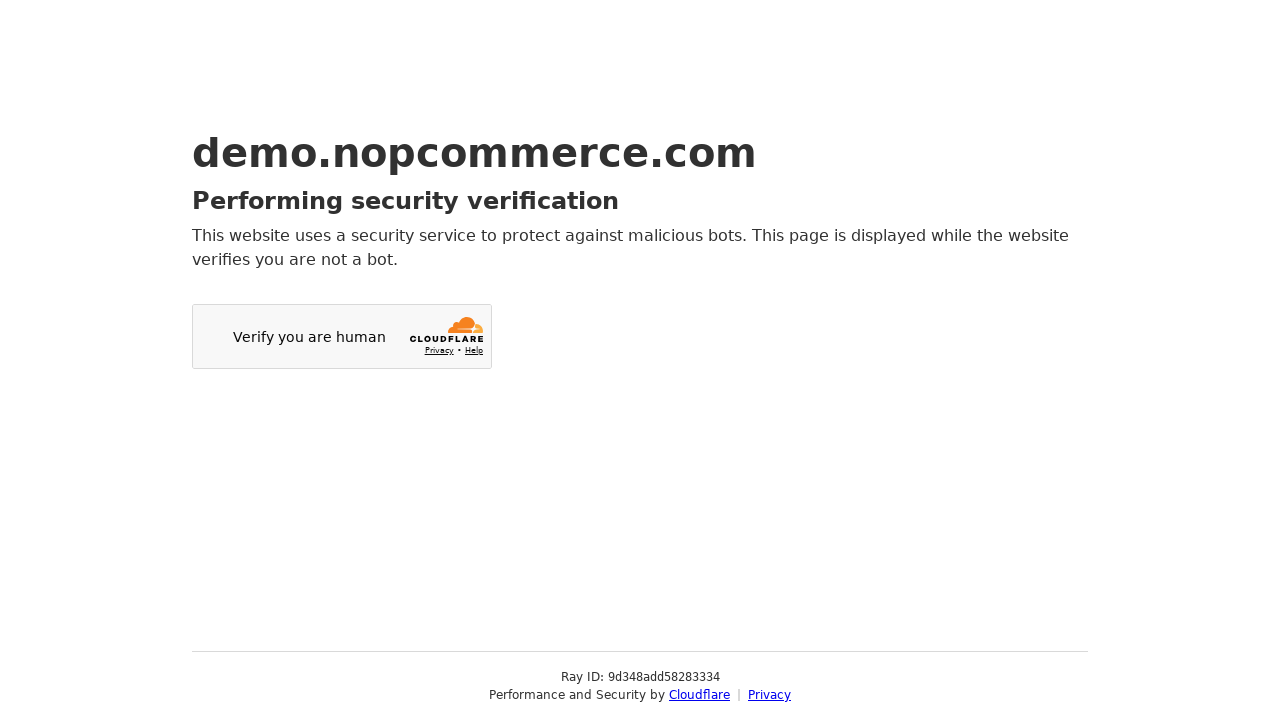